Navigates to Hacker News, verifies that posts are displayed on the page, and clicks the "More" link to navigate to the next page of posts.

Starting URL: https://news.ycombinator.com/

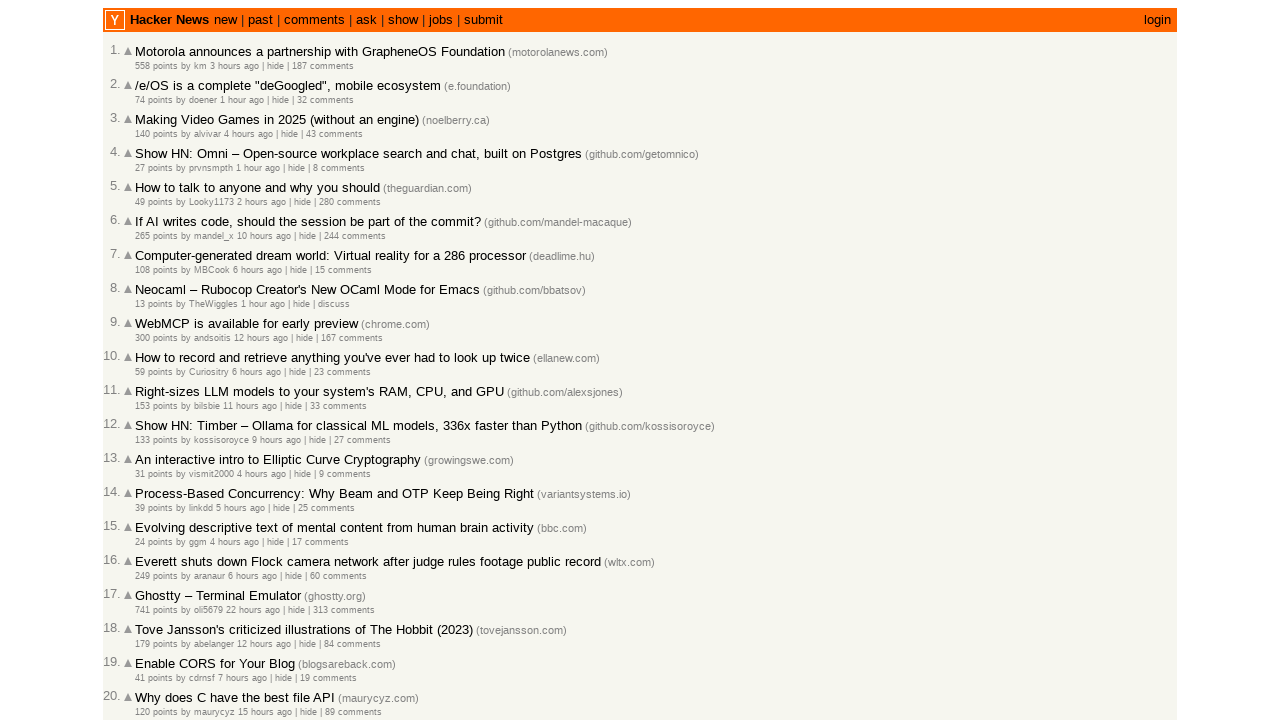

Waited for post elements to load on Hacker News homepage
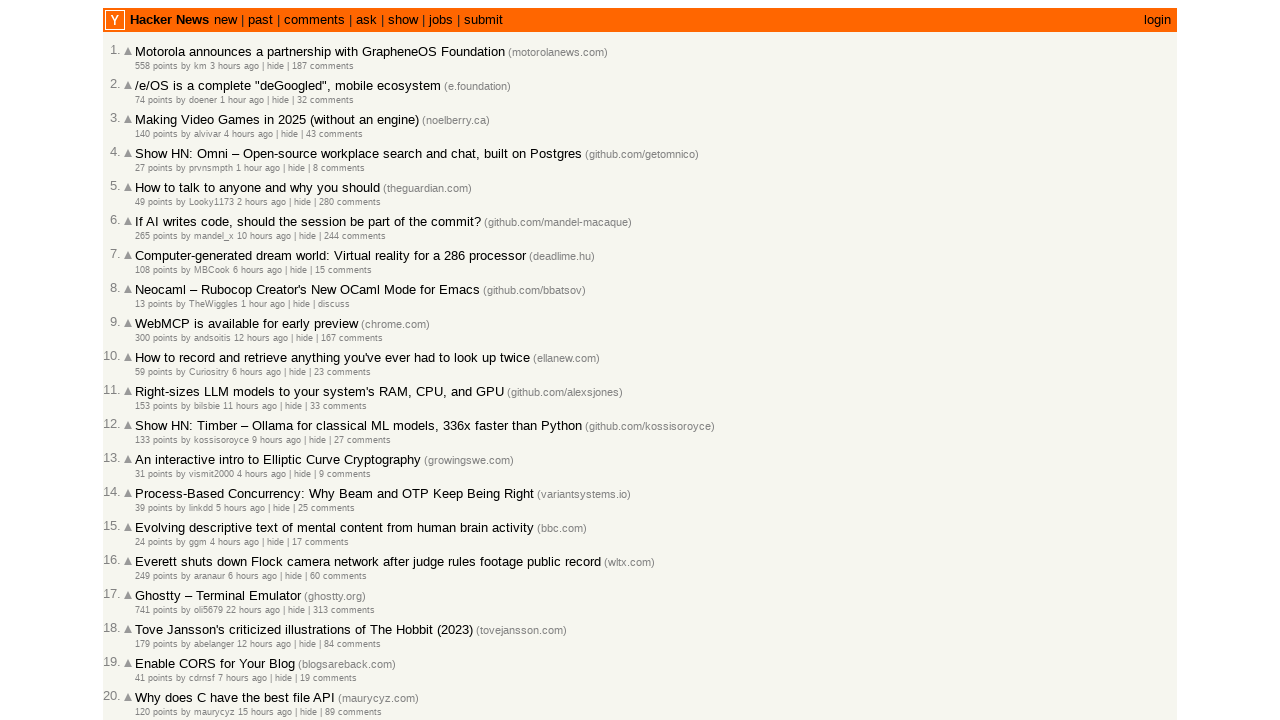

Verified post title links are present
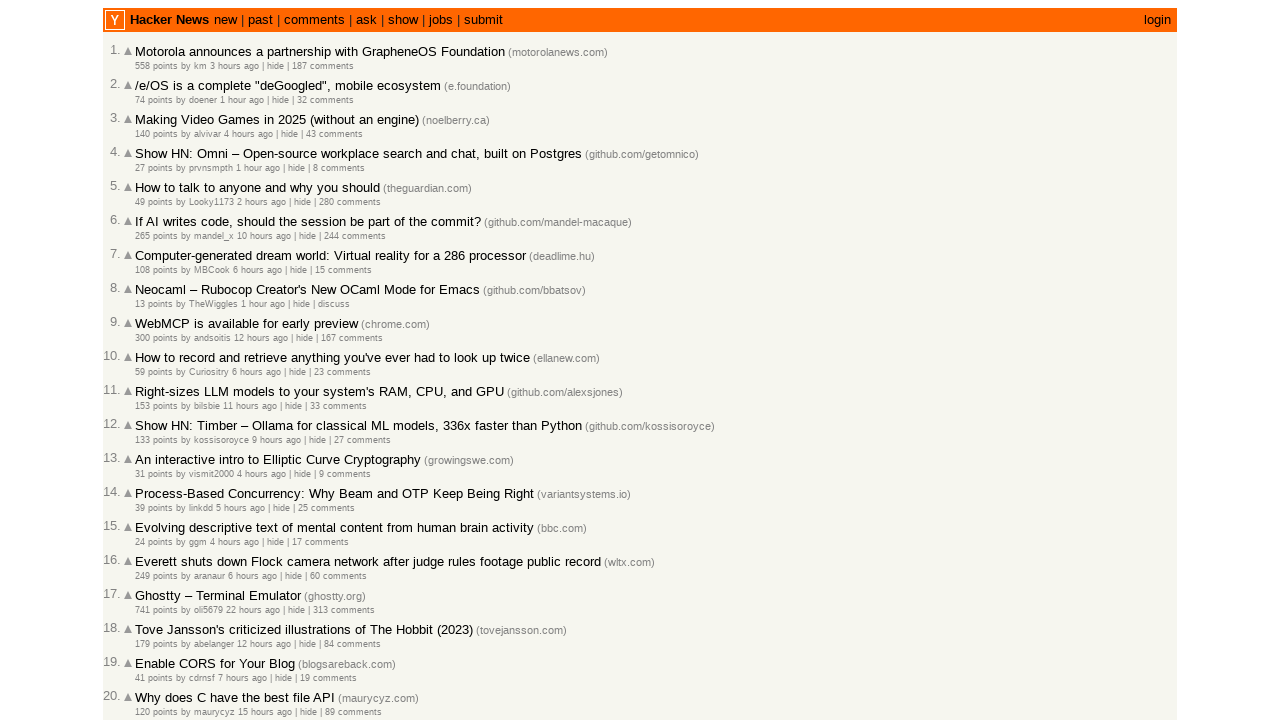

Verified post rank elements are present
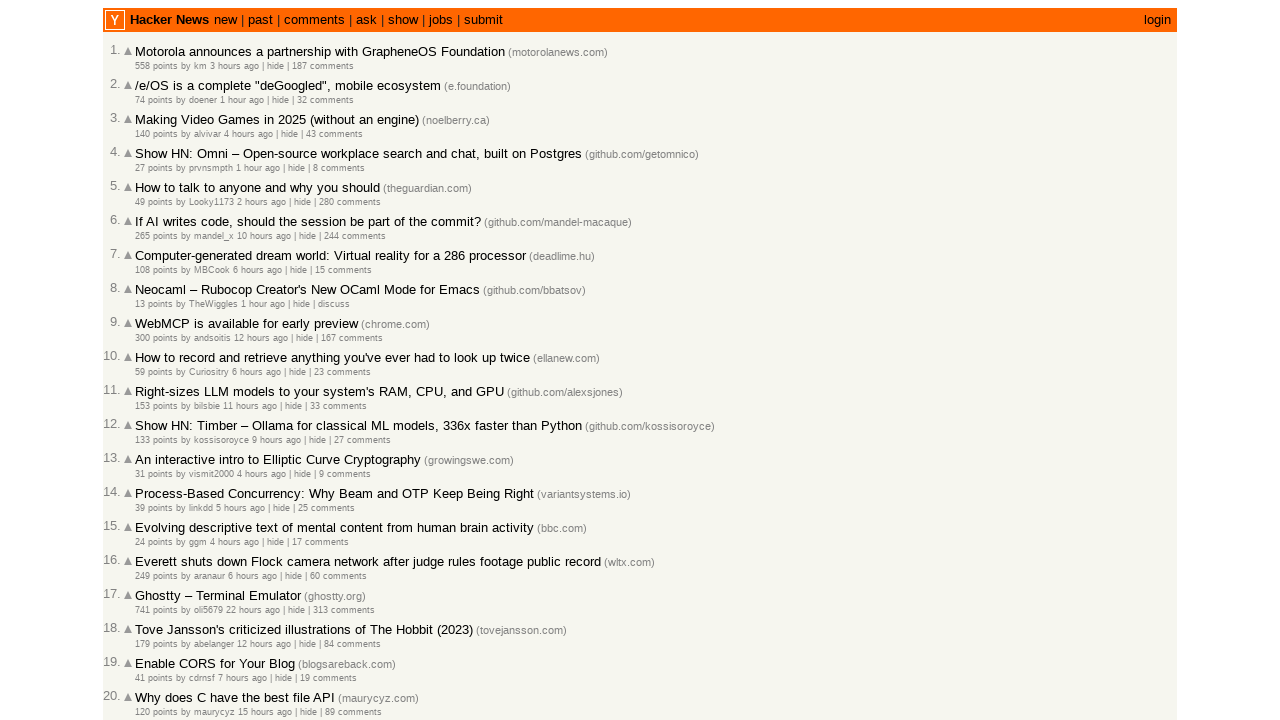

Clicked the 'More' link to navigate to next page of posts at (149, 616) on .morelink
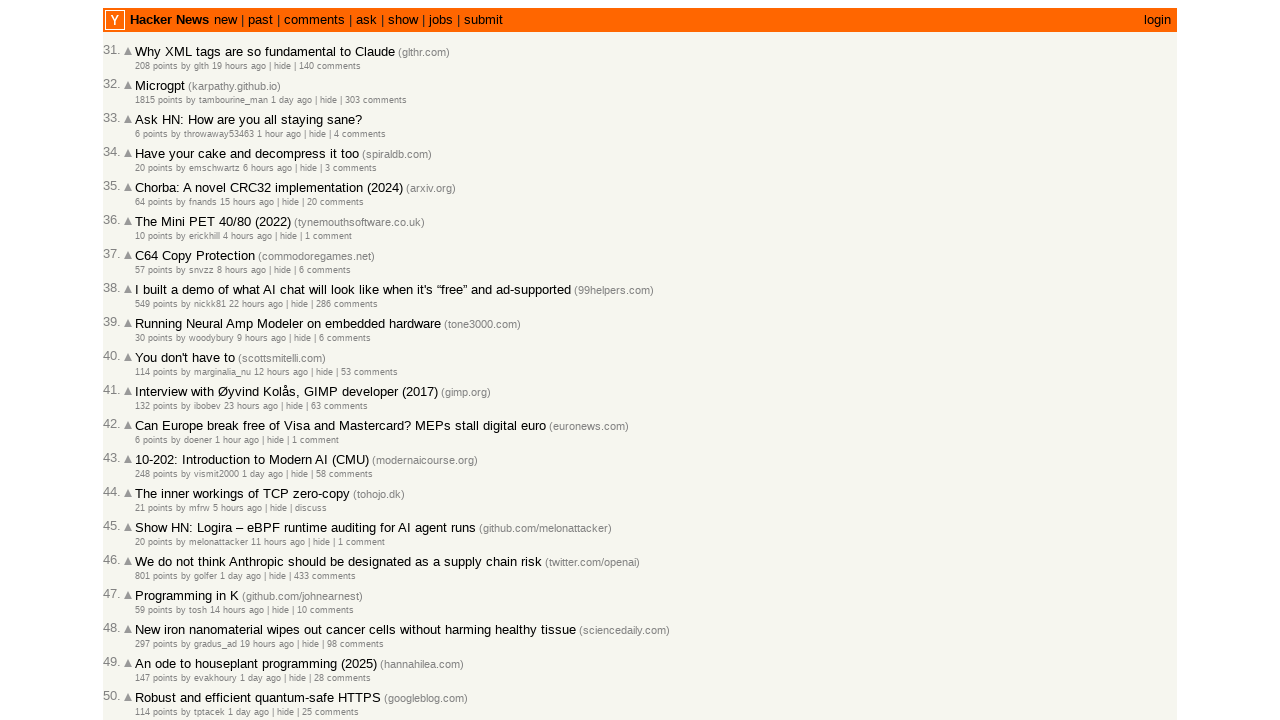

Waited for next page posts to load after clicking 'More'
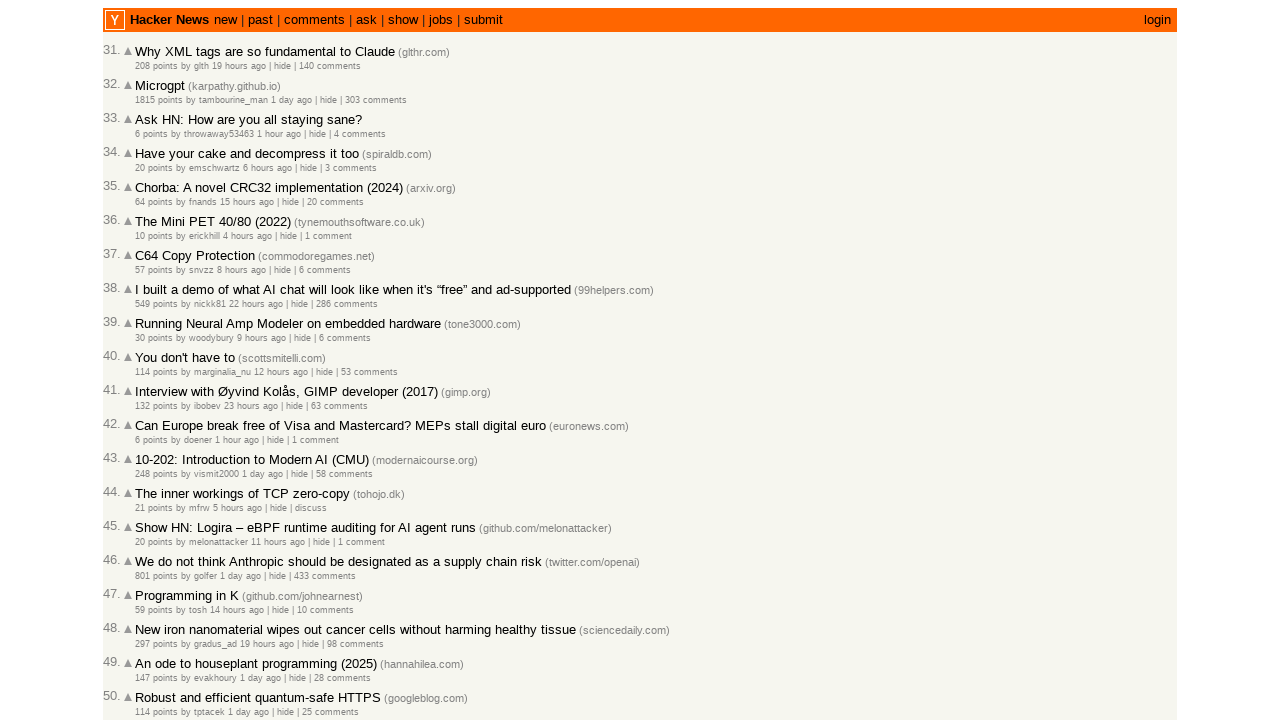

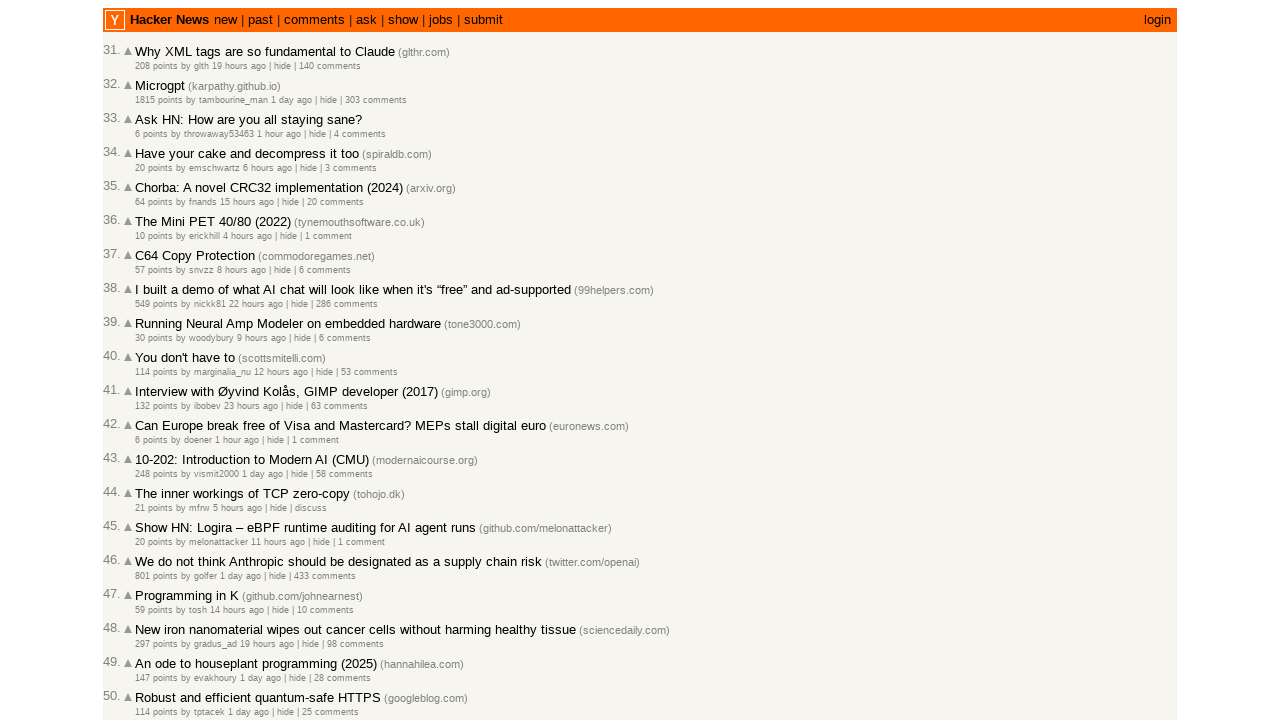